Tests that clicking the forgot password link navigates to the reset password page

Starting URL: https://opensource-demo.orangehrmlive.com/web/index.php/auth/login

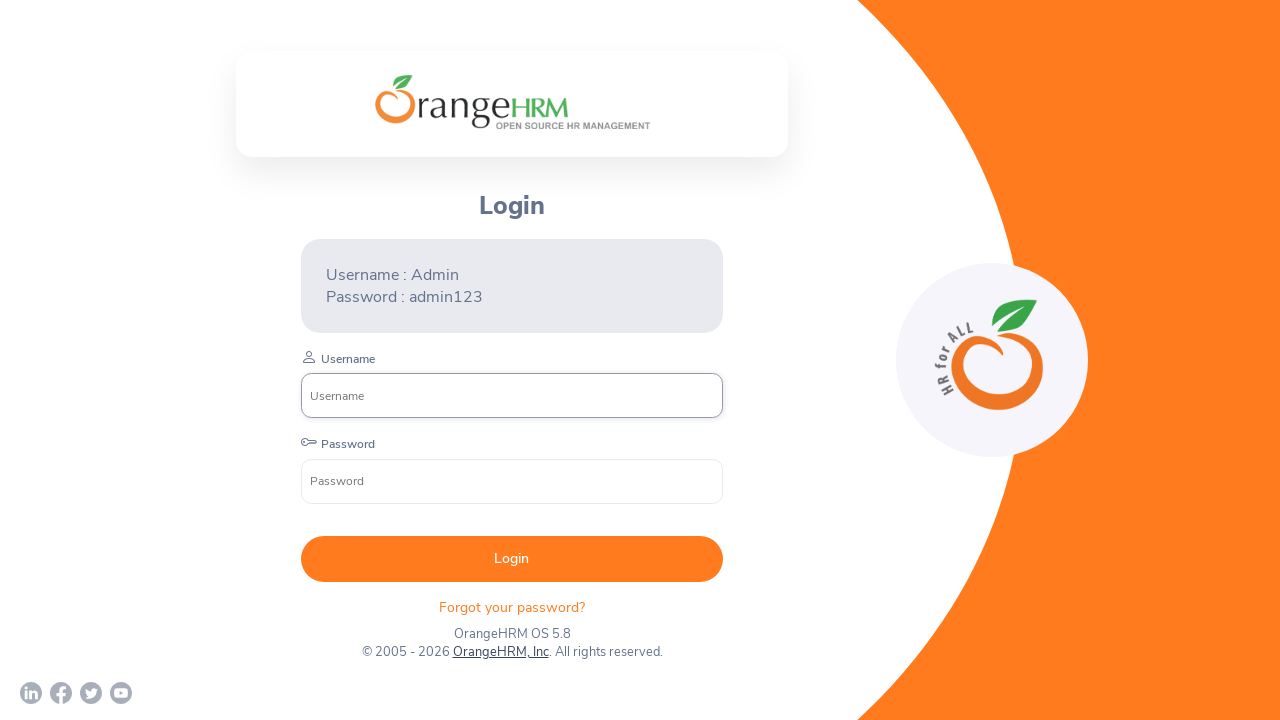

Waited for login page to load
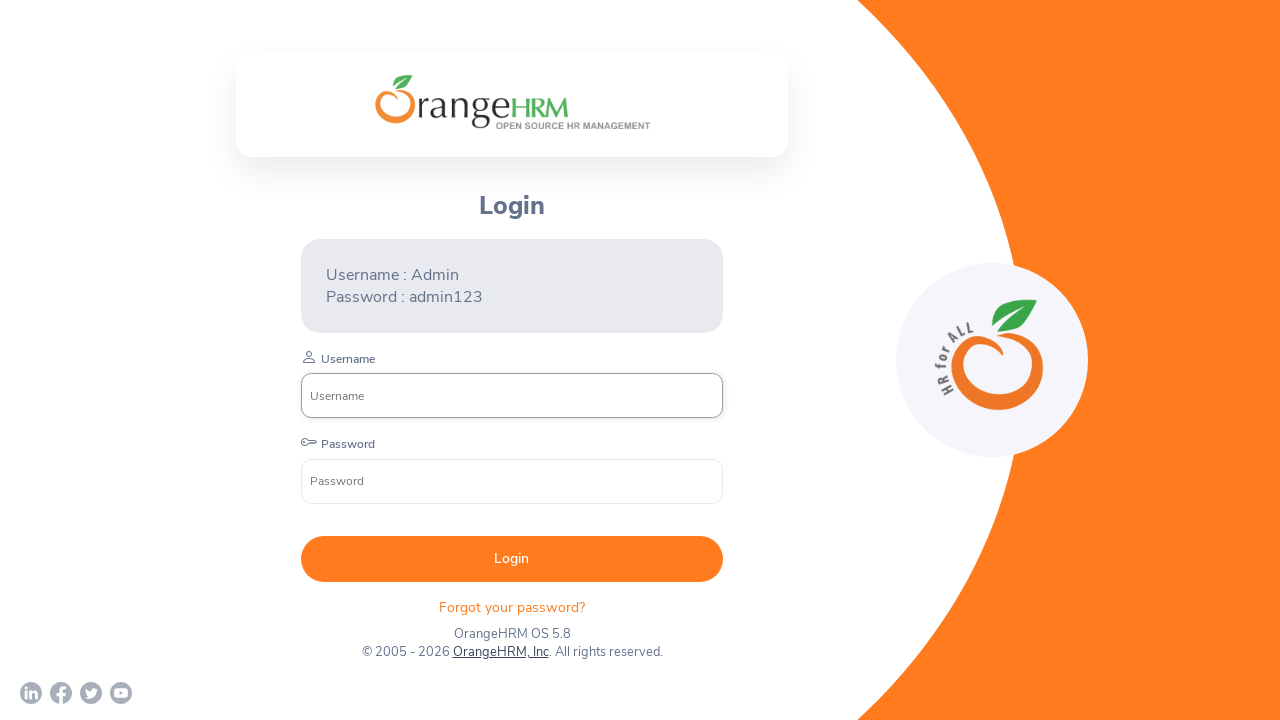

Clicked 'Forgot your password?' link at (512, 607) on xpath=//p[text() = 'Forgot your password? ']
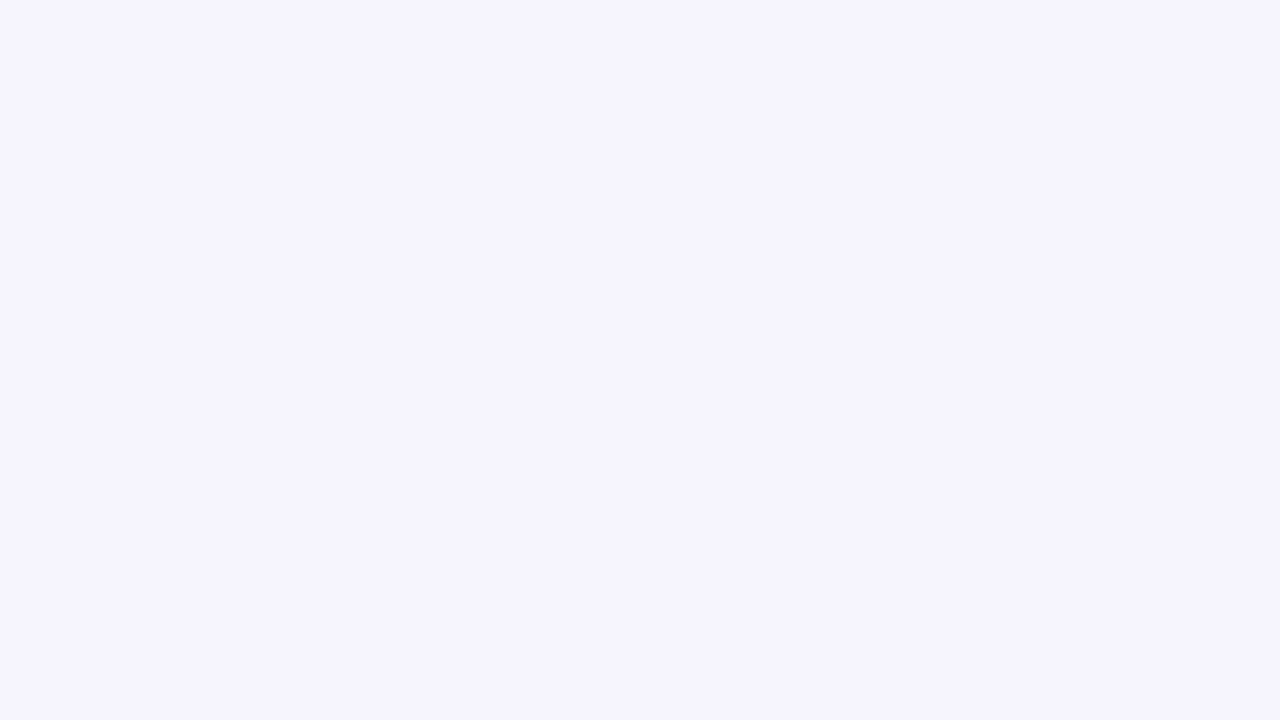

Located 'Reset Password' heading element
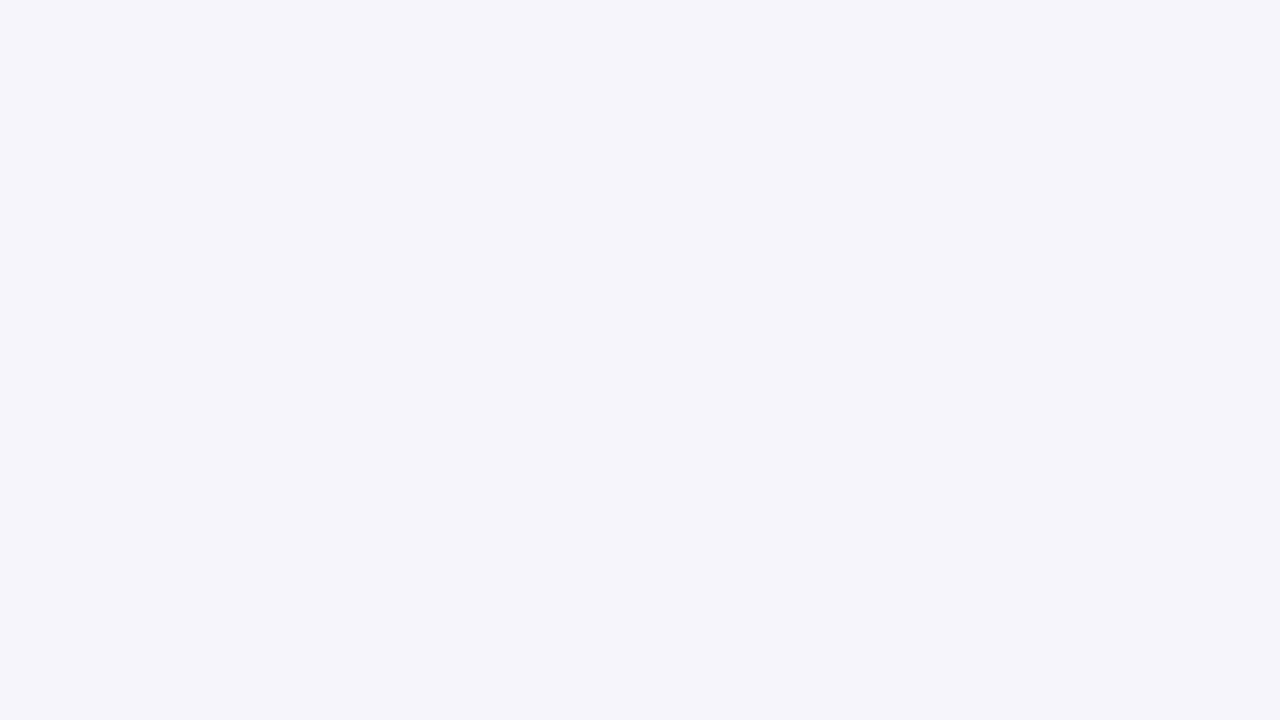

Verified that 'Reset Password' heading is displayed on the page
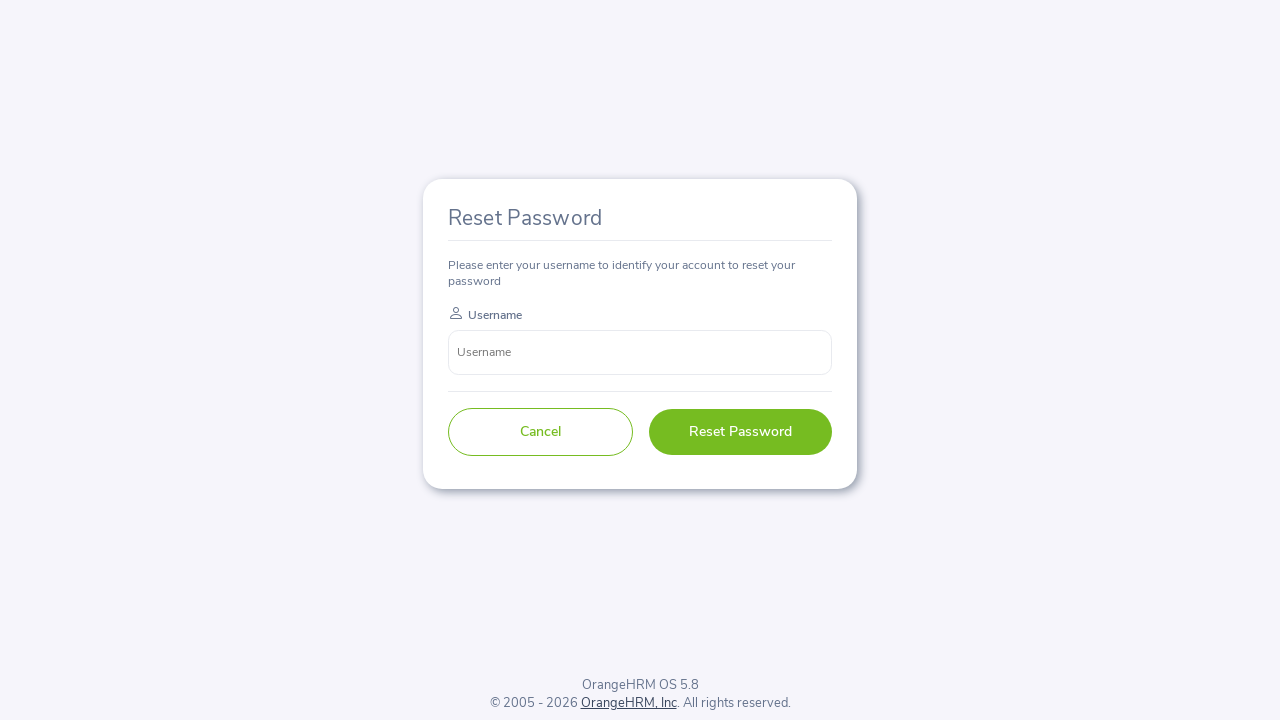

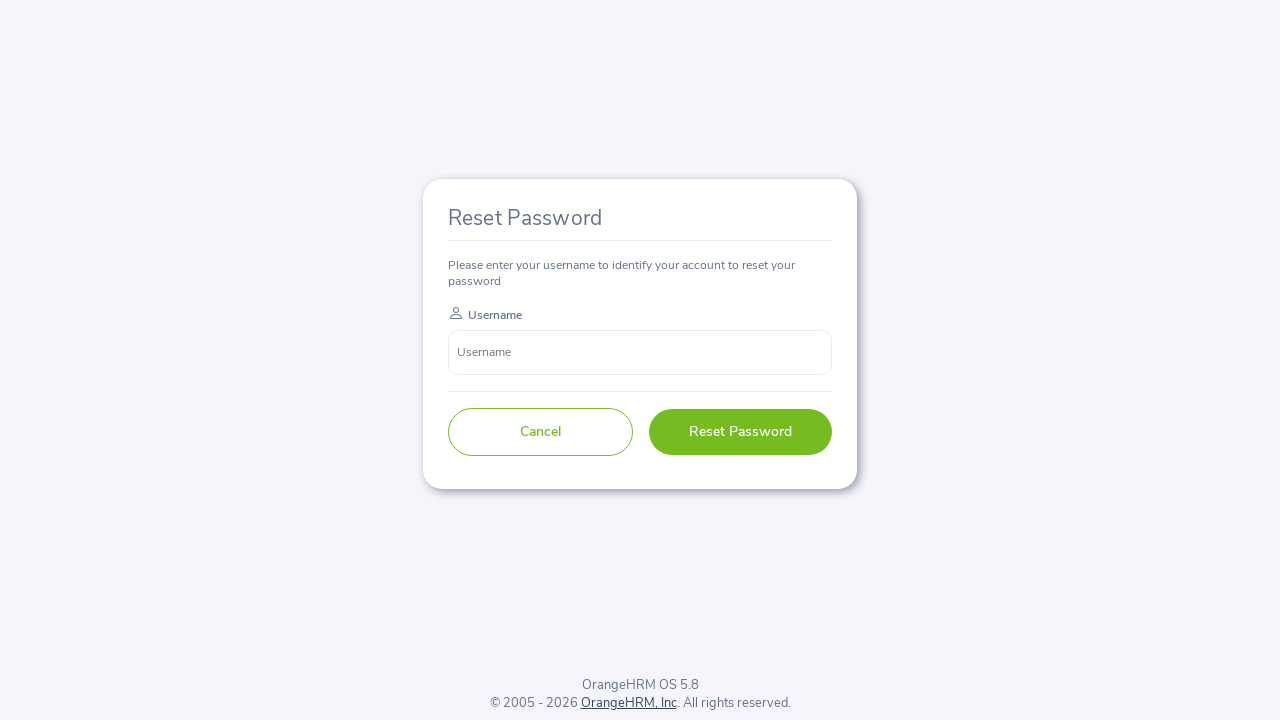